Tests scrolling functionality by navigating to the Selenium website and scrolling down 1000 pixels using JavaScript execution

Starting URL: https://www.selenium.dev/

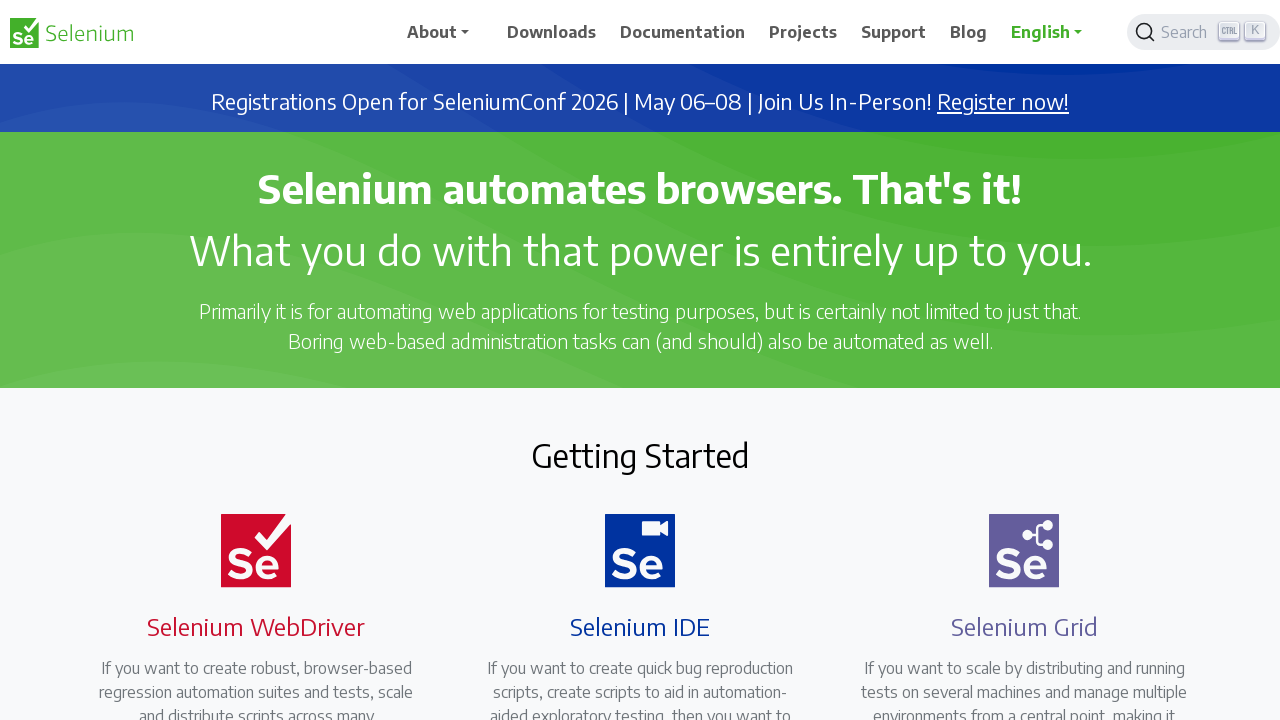

Navigated to Selenium website
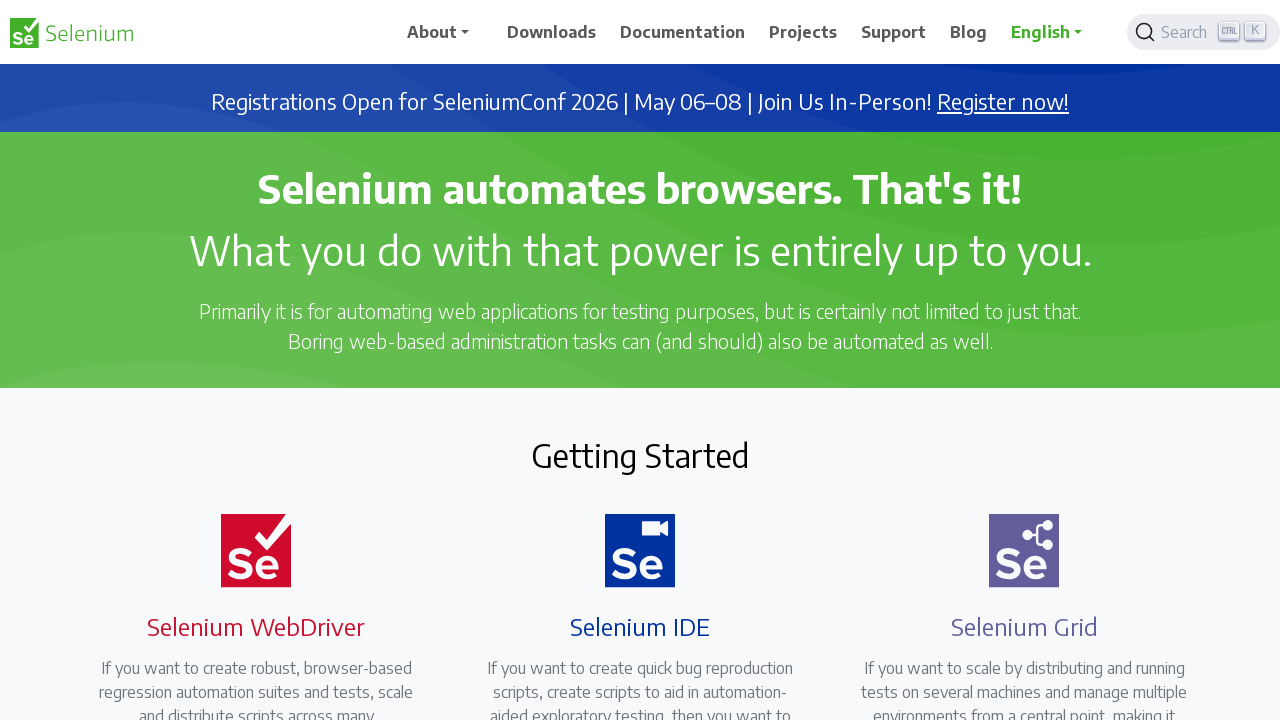

Scrolled down 1000 pixels using JavaScript execution
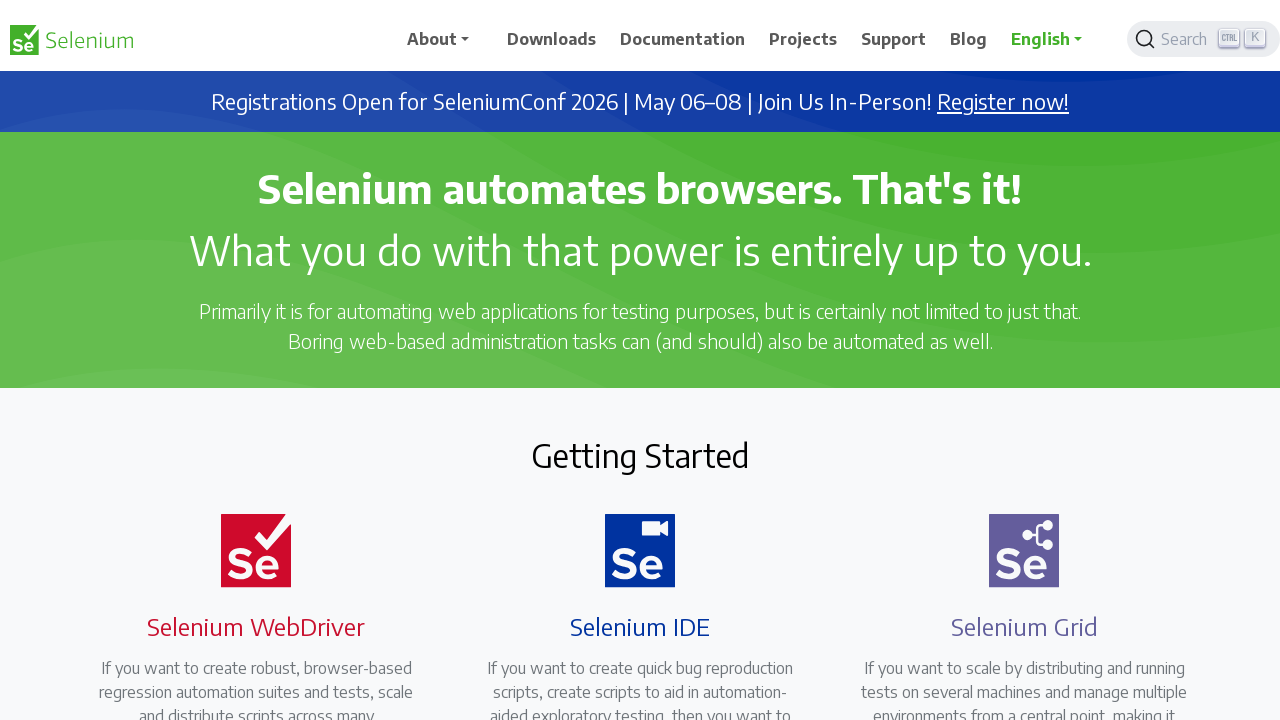

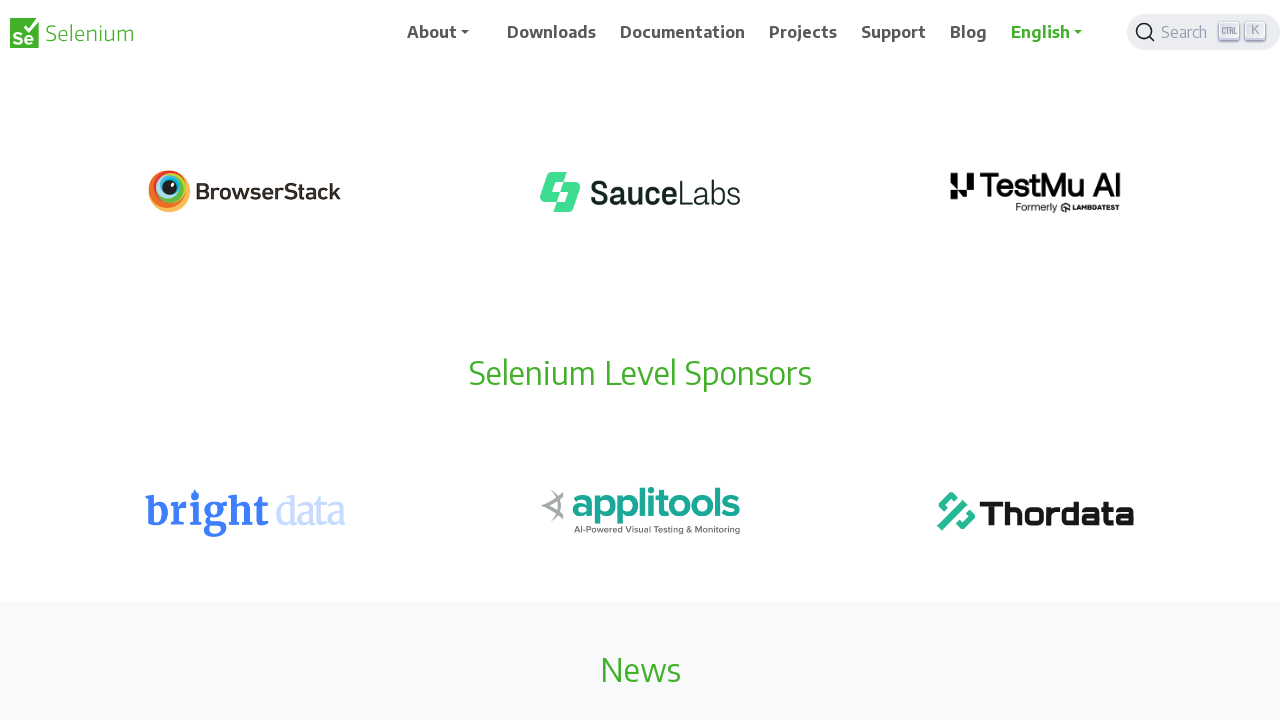